Navigates to a checkbox demo page and selects the checkbox with value "Option-3" from a group of checkboxes

Starting URL: http://syntaxprojects.com/basic-checkbox-demo.php

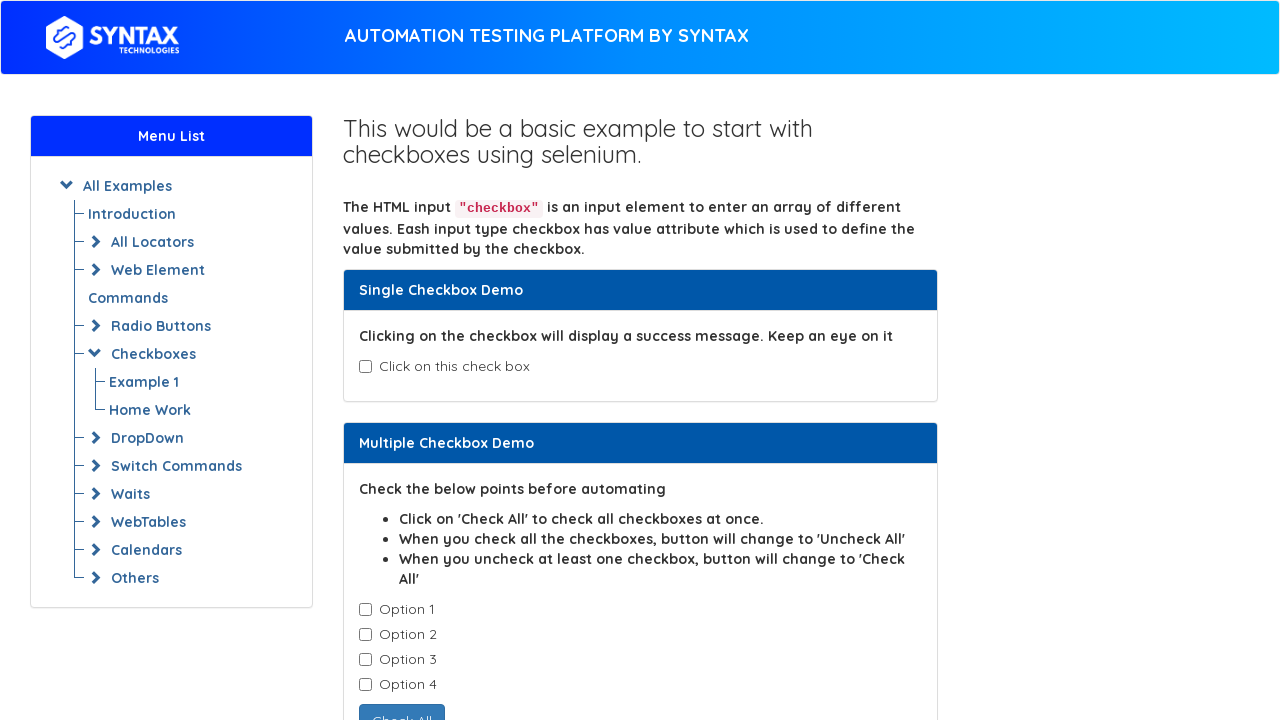

Navigated to checkbox demo page
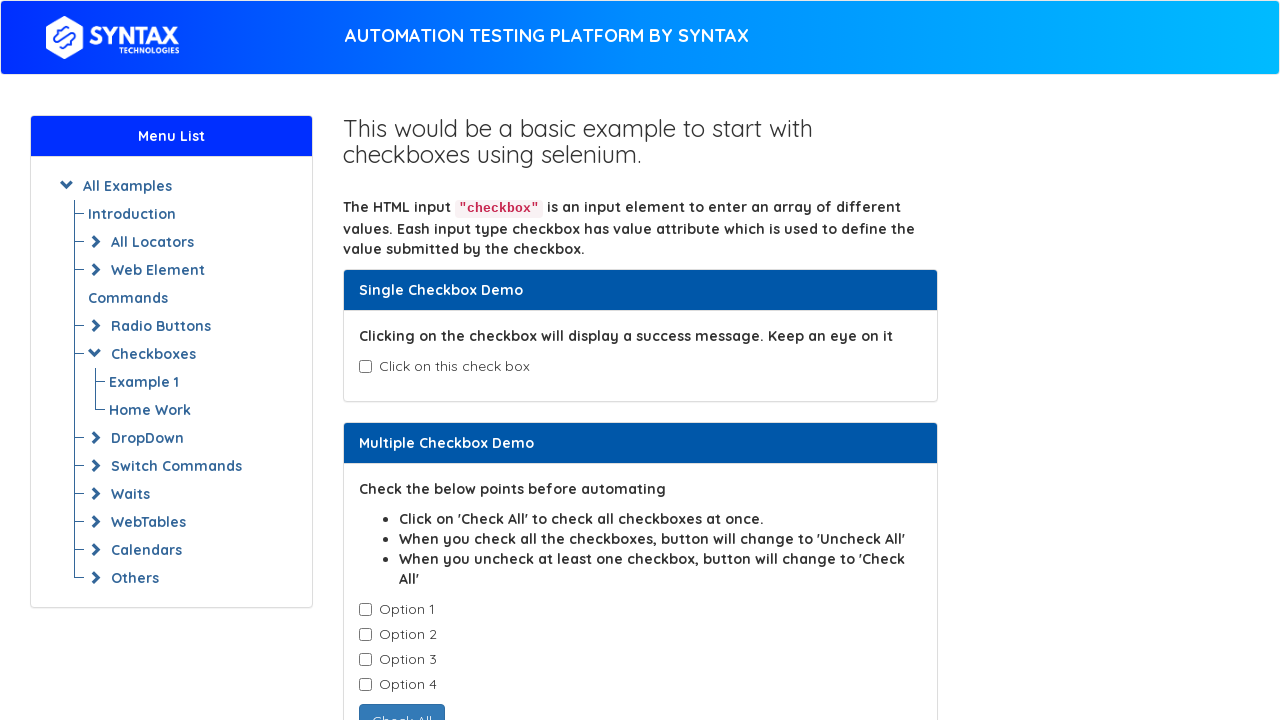

Located all checkboxes with class 'cb1-element'
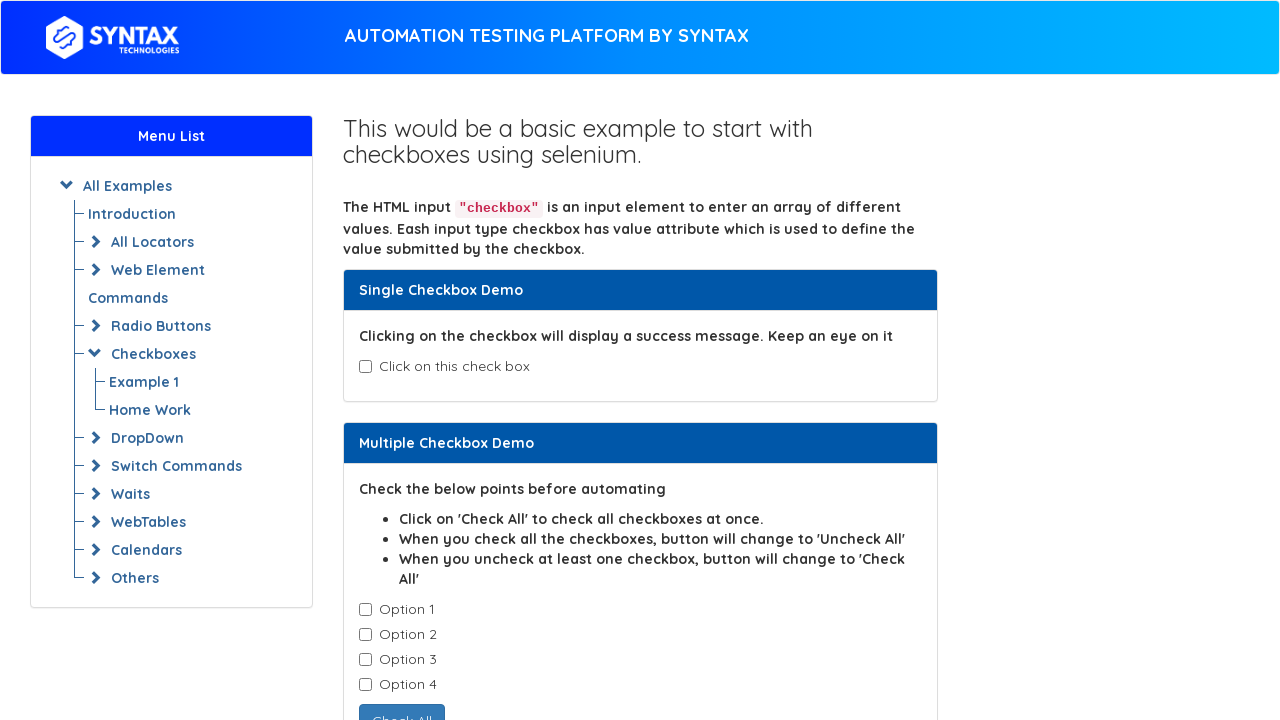

Retrieved checkbox value attribute: Option-1
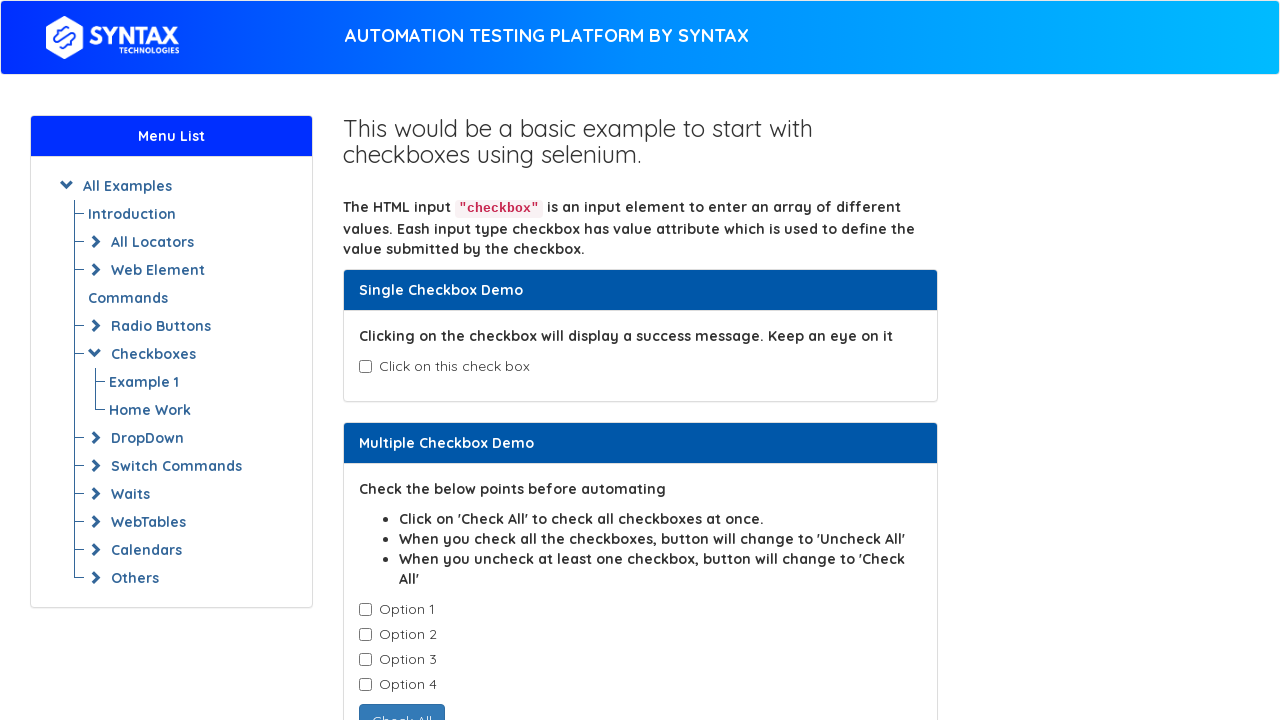

Retrieved checkbox value attribute: Option-2
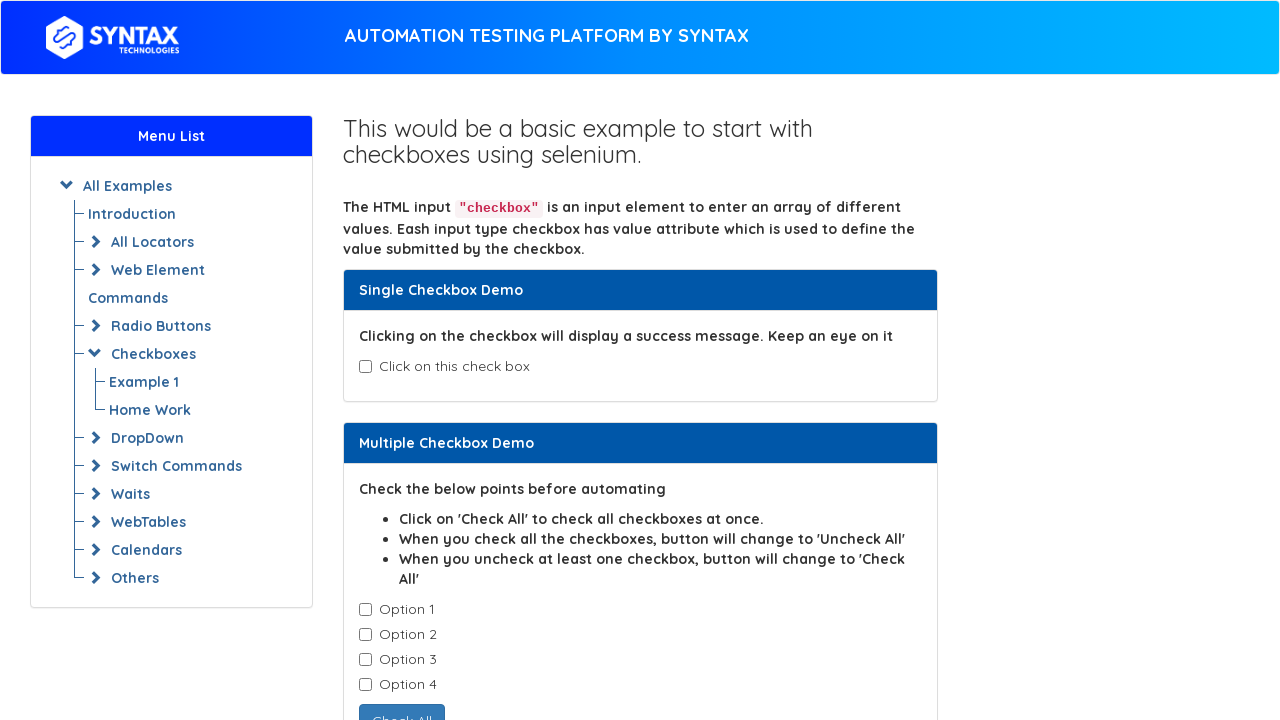

Retrieved checkbox value attribute: Option-3
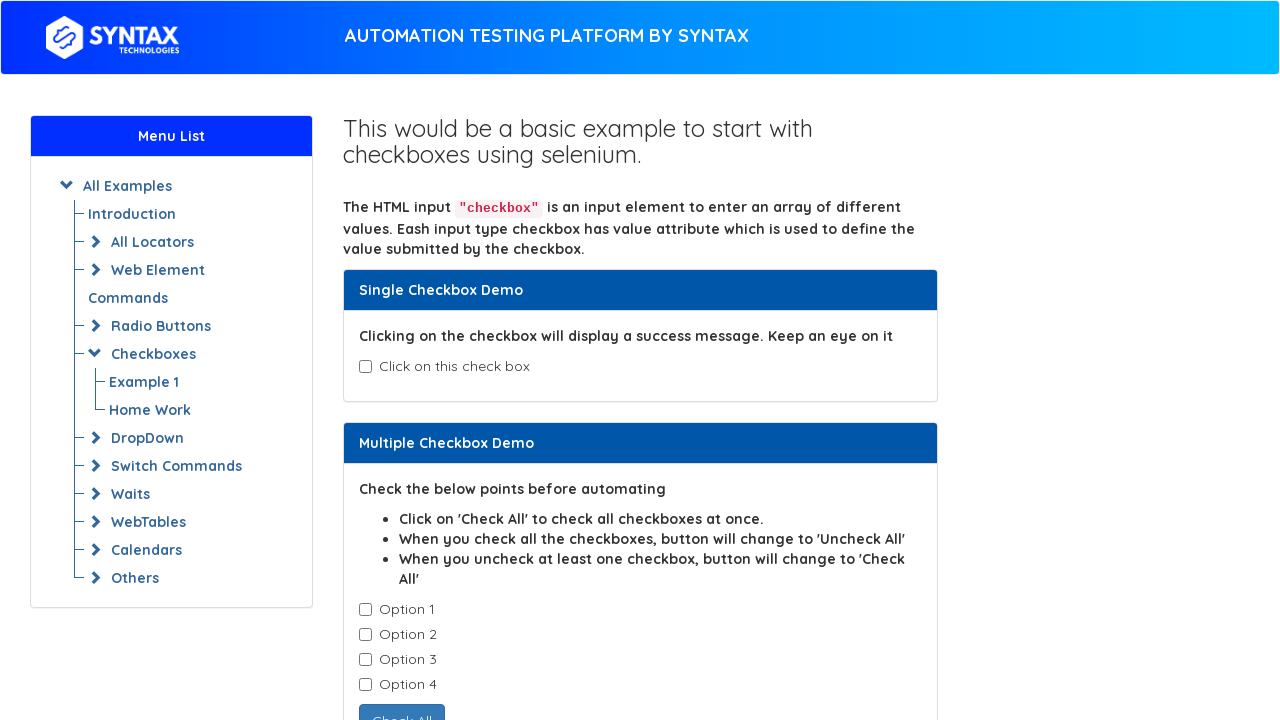

Clicked checkbox with value 'Option-3' at (365, 660) on input.cb1-element >> nth=2
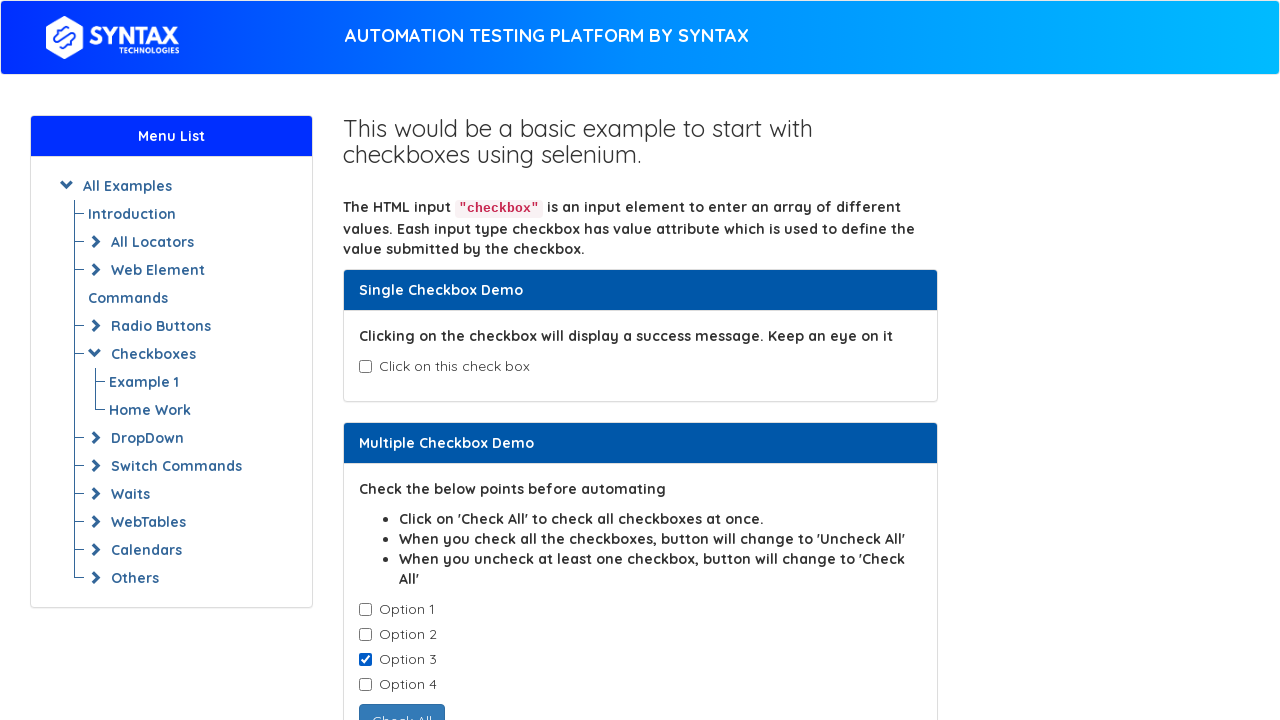

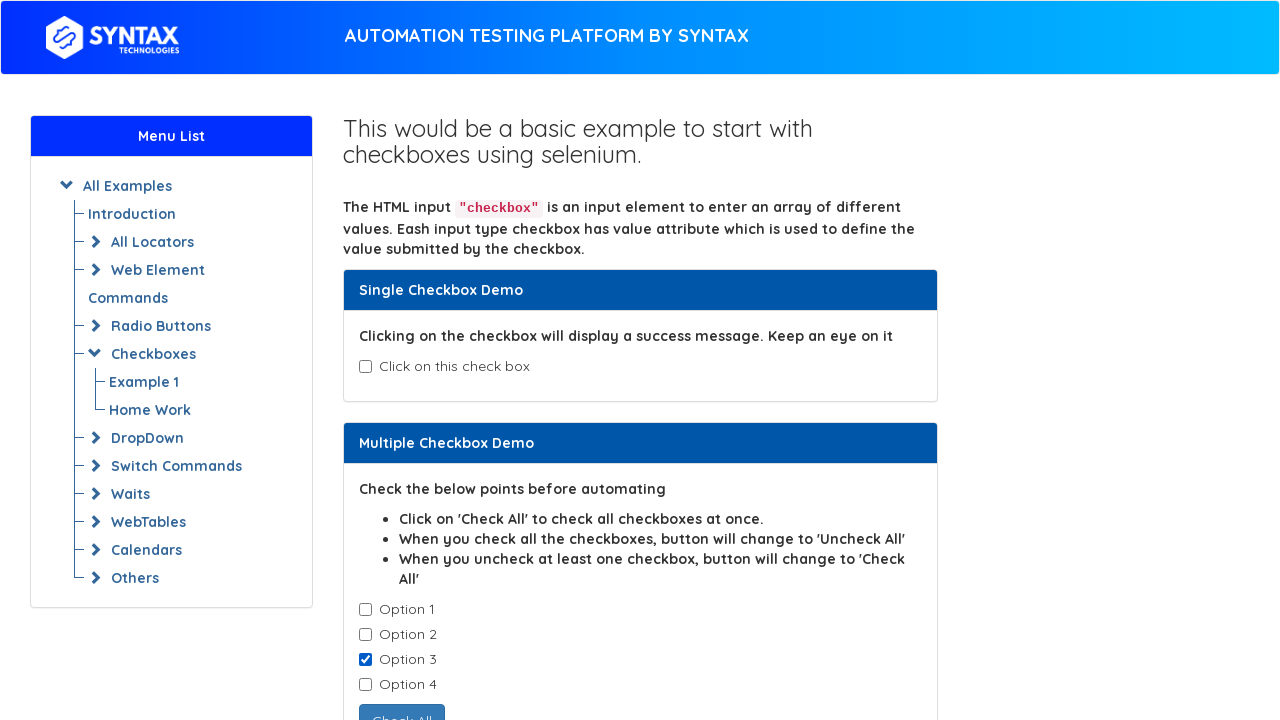